Tests various alert types (simple alert, confirmation, and prompt) by triggering them and interacting with their dialogs

Starting URL: https://testautomationpractice.blogspot.com/

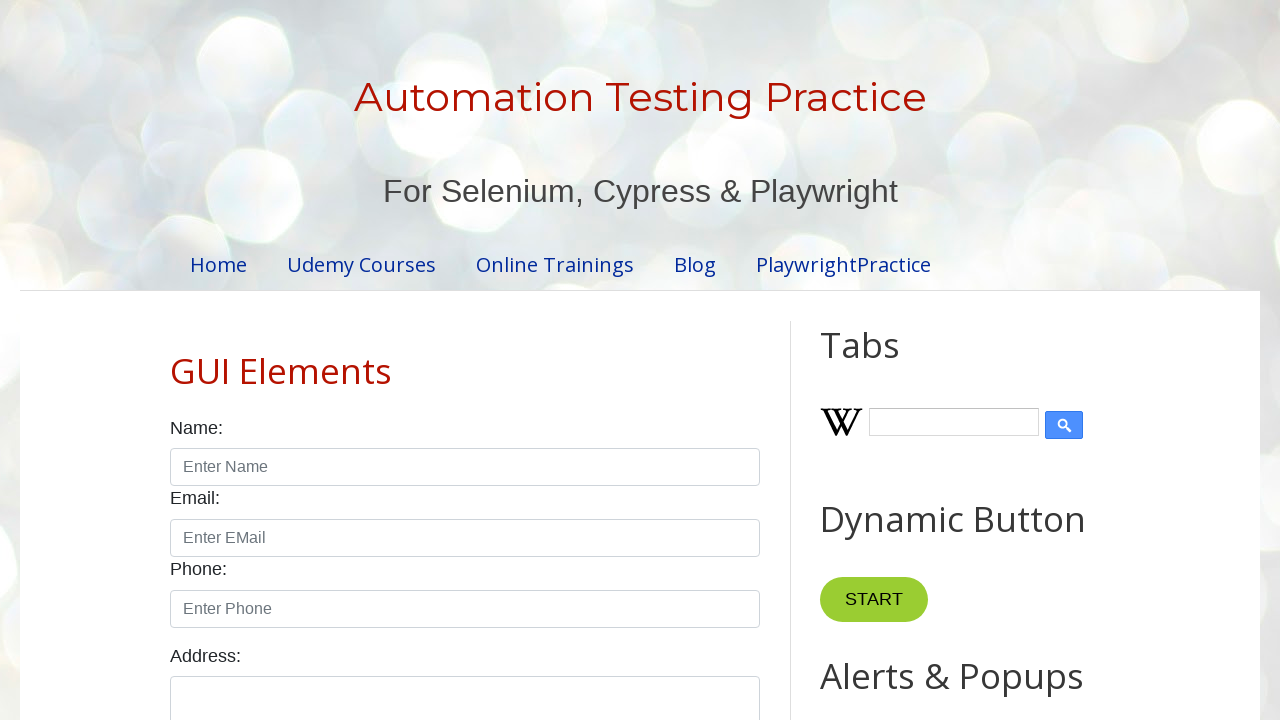

Clicked alert button to trigger simple alert at (888, 361) on #alertBtn
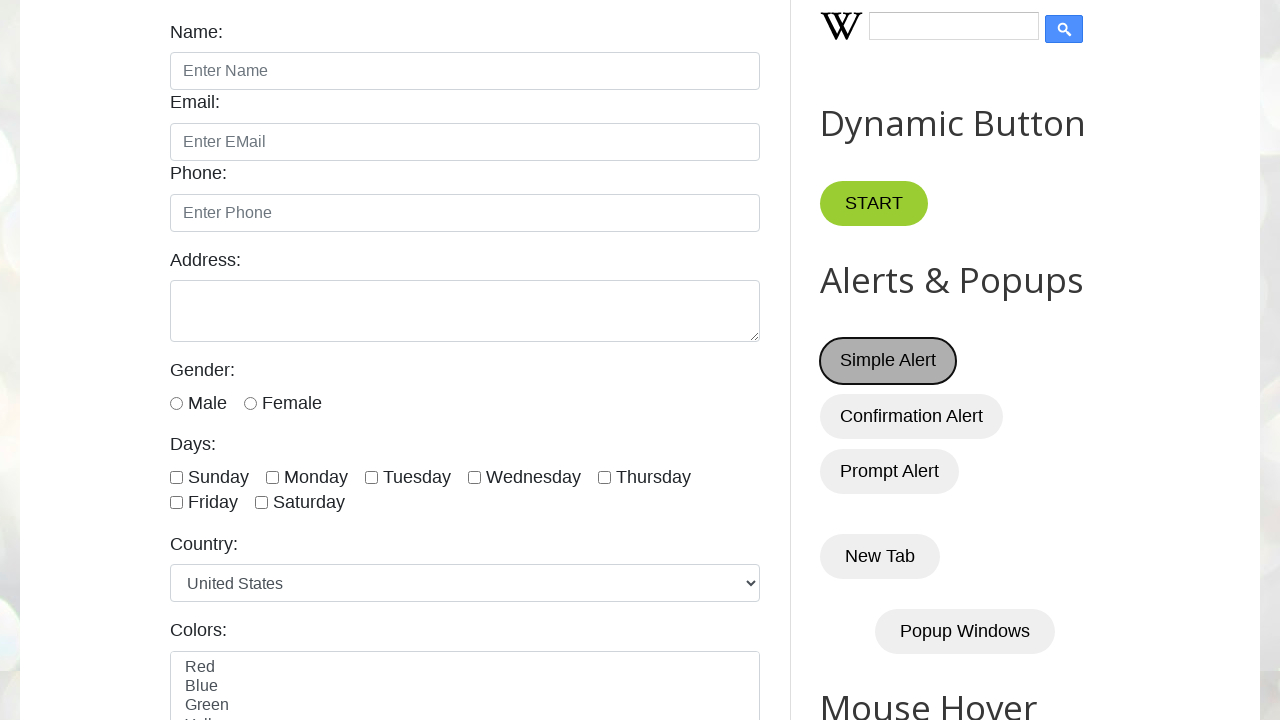

Set up dialog handler to accept simple alert
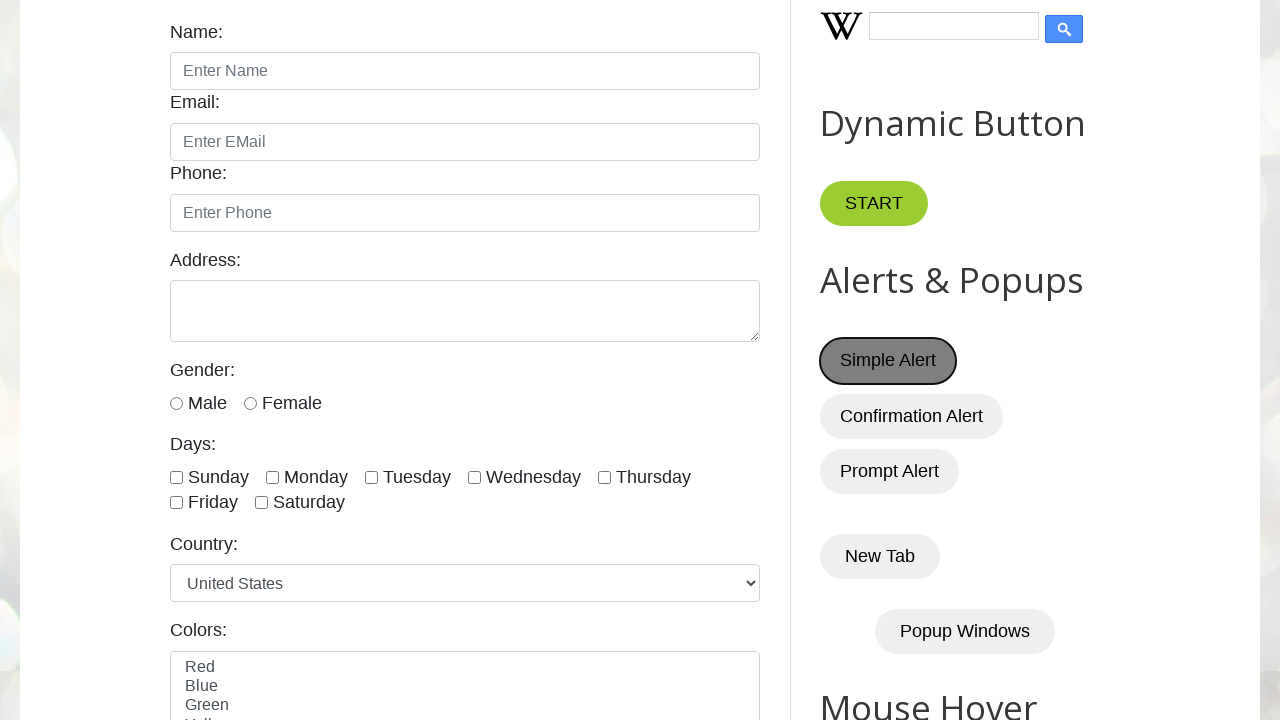

Clicked confirmation button to trigger confirmation dialog at (912, 416) on #confirmBtn
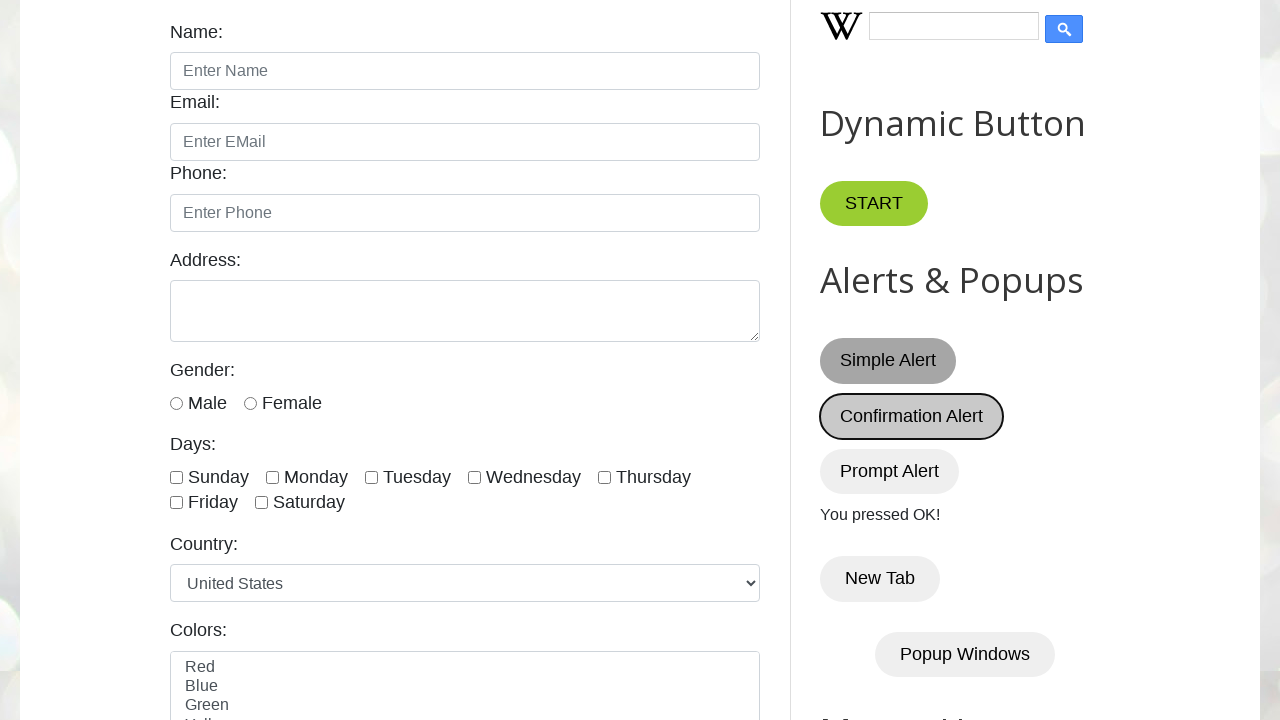

Set up dialog handler to dismiss confirmation alert
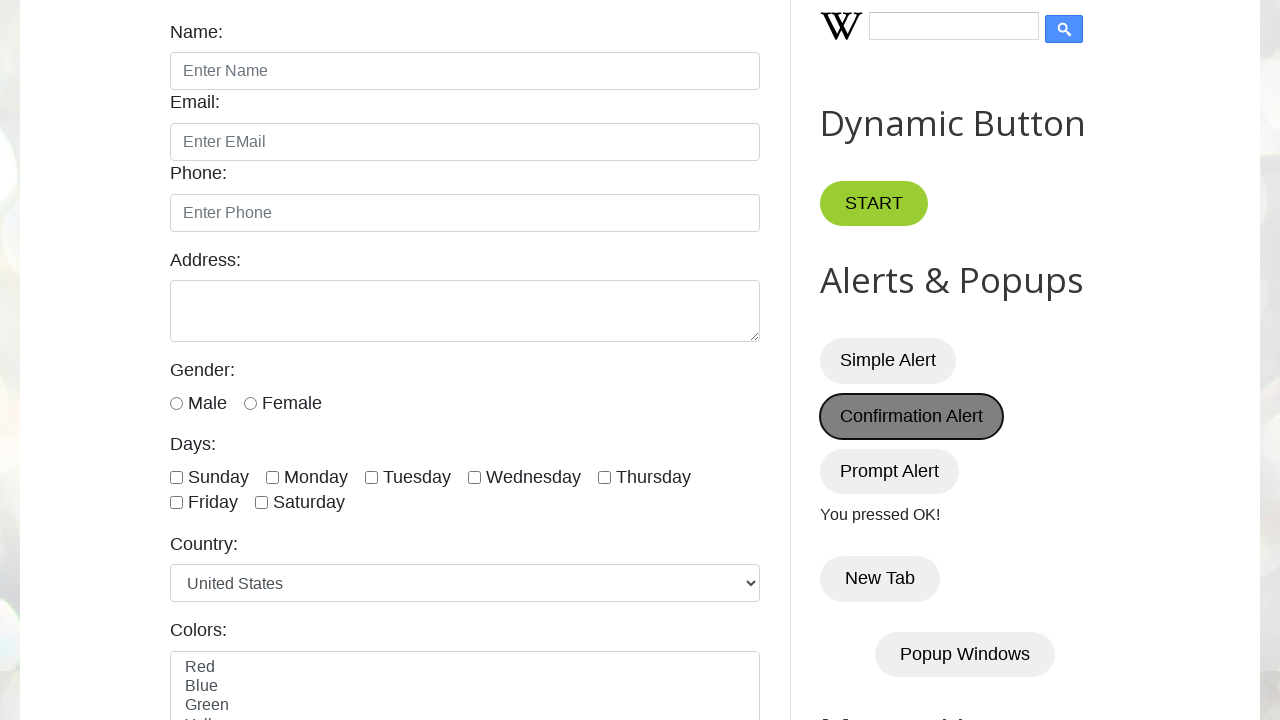

Clicked prompt button to trigger prompt dialog at (890, 471) on #promptBtn
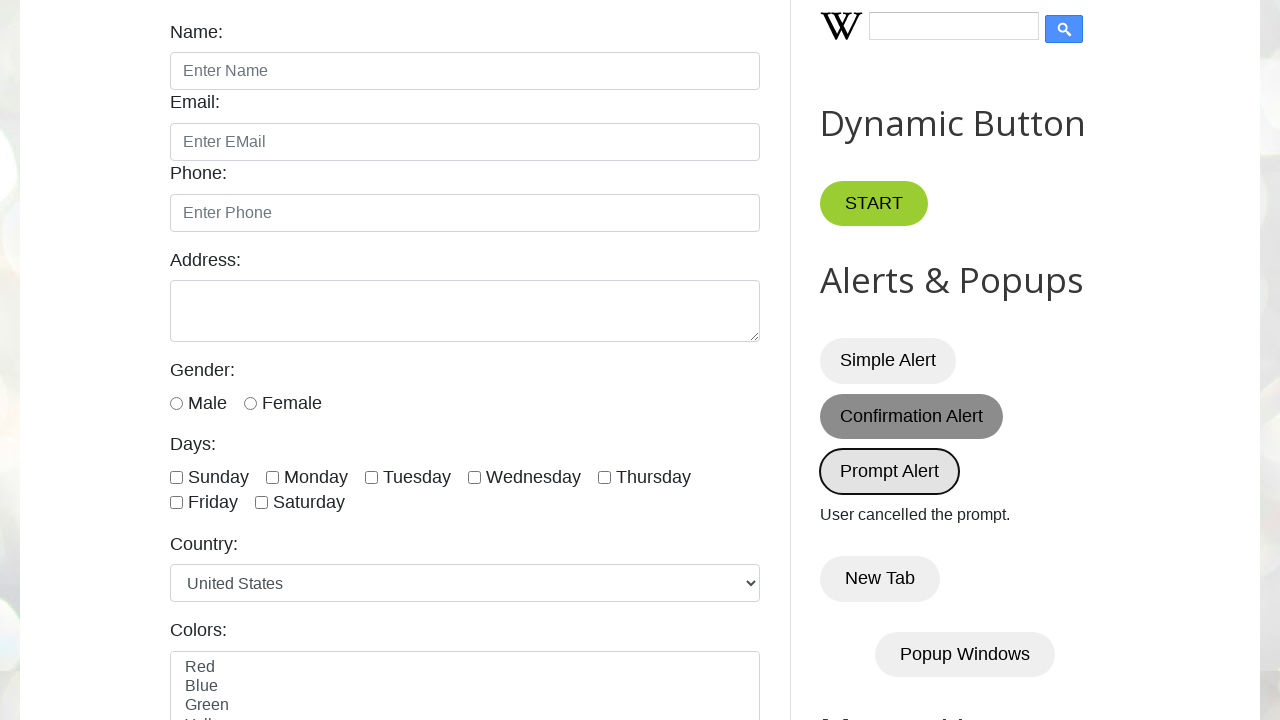

Set up dialog handler to accept prompt with text 'Hello Kavya!!'
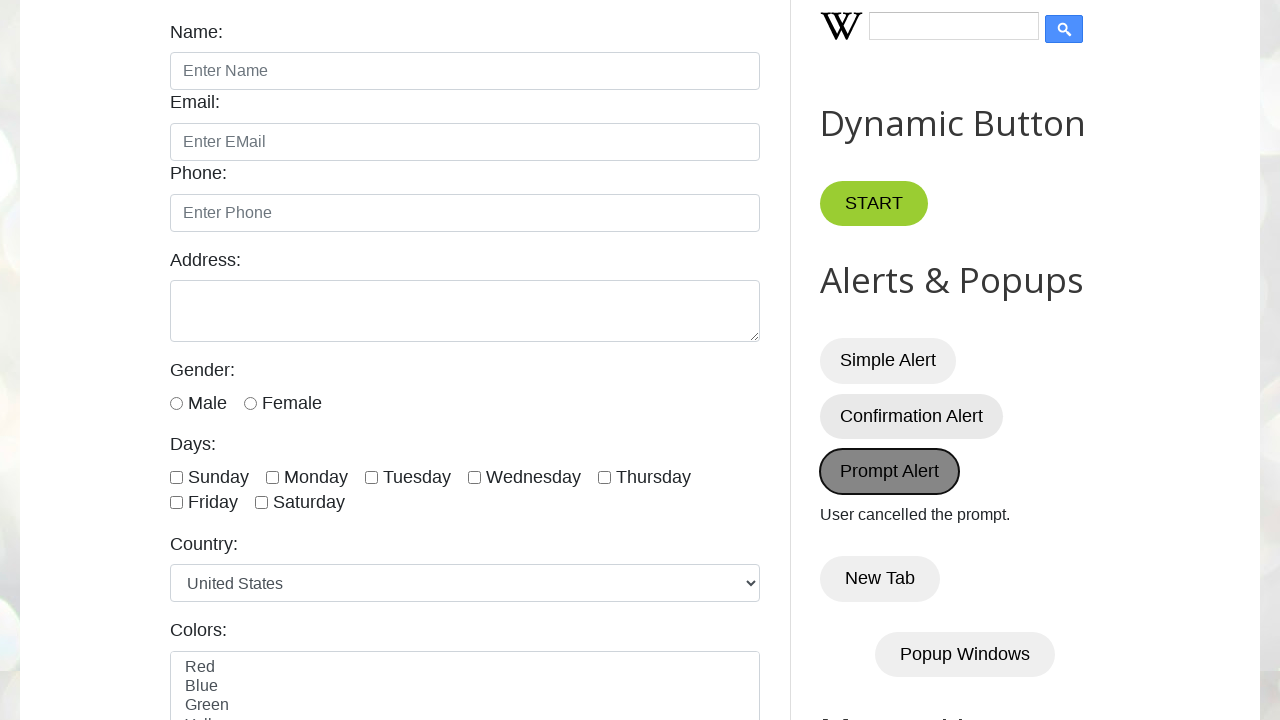

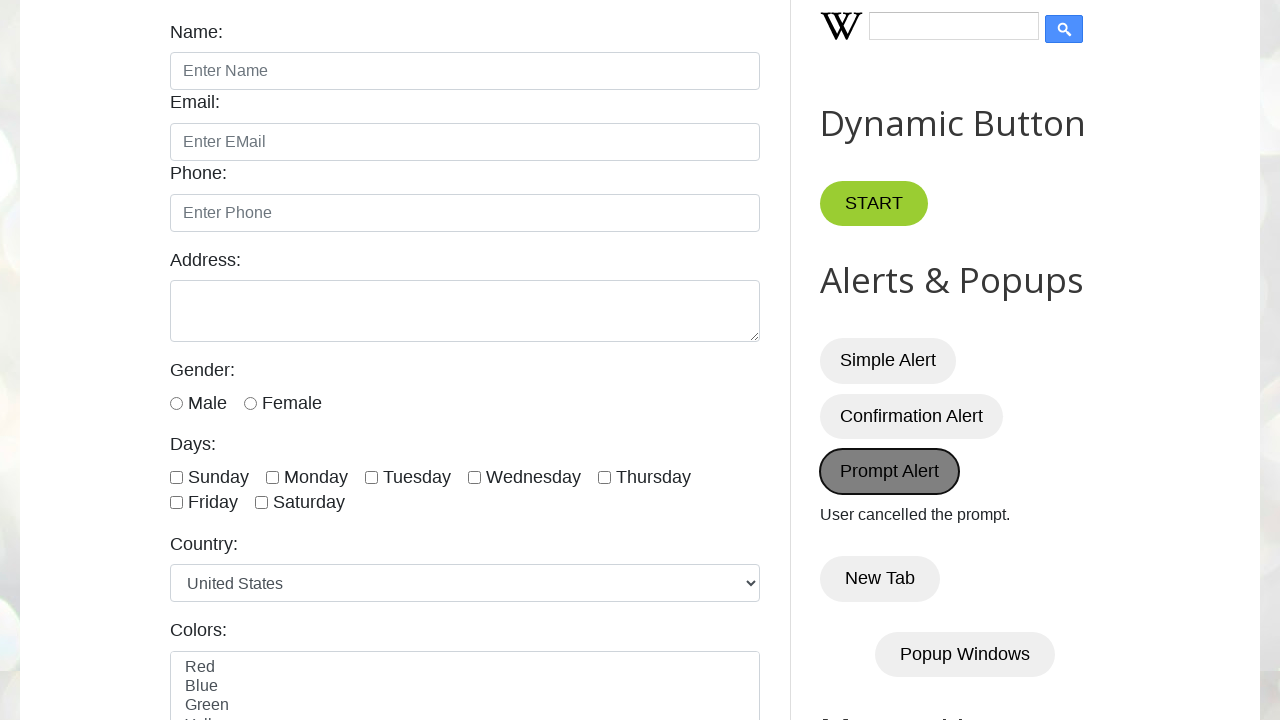